Tests checking and unchecking the toggle-all checkbox to mark all items complete then incomplete

Starting URL: https://demo.playwright.dev/todomvc

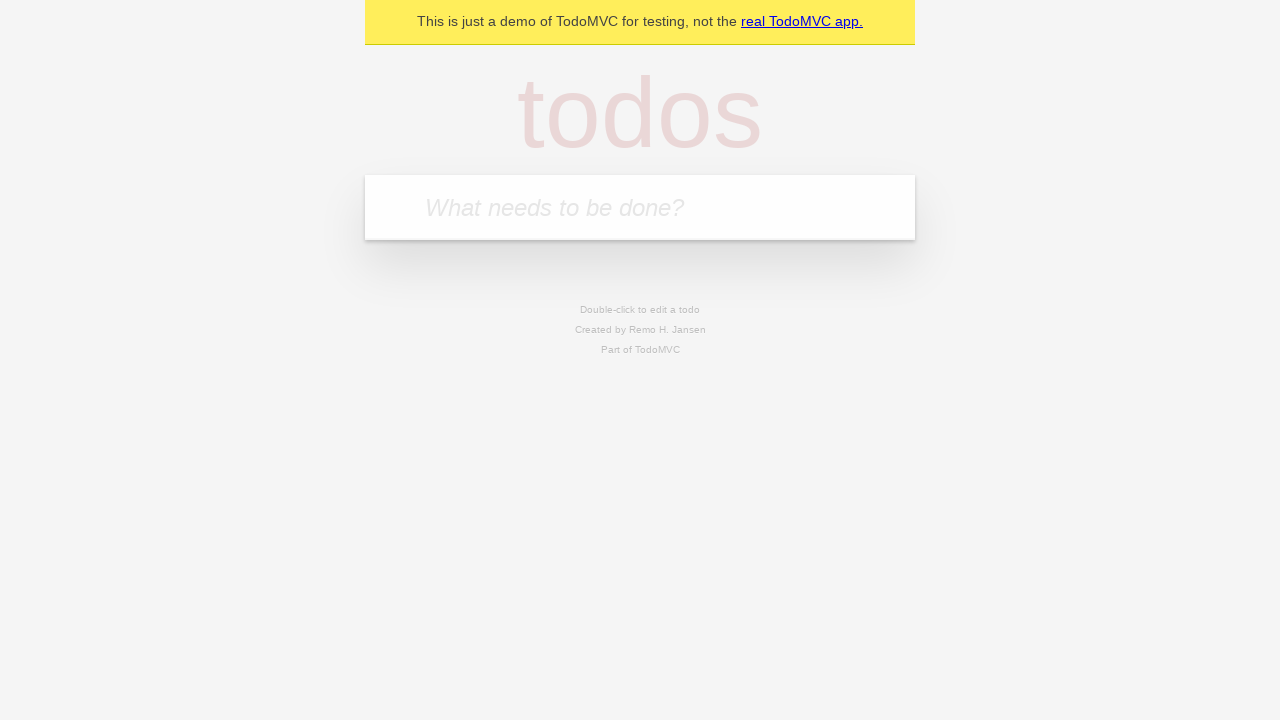

Filled todo input with 'buy some cheese' on internal:attr=[placeholder="What needs to be done?"i]
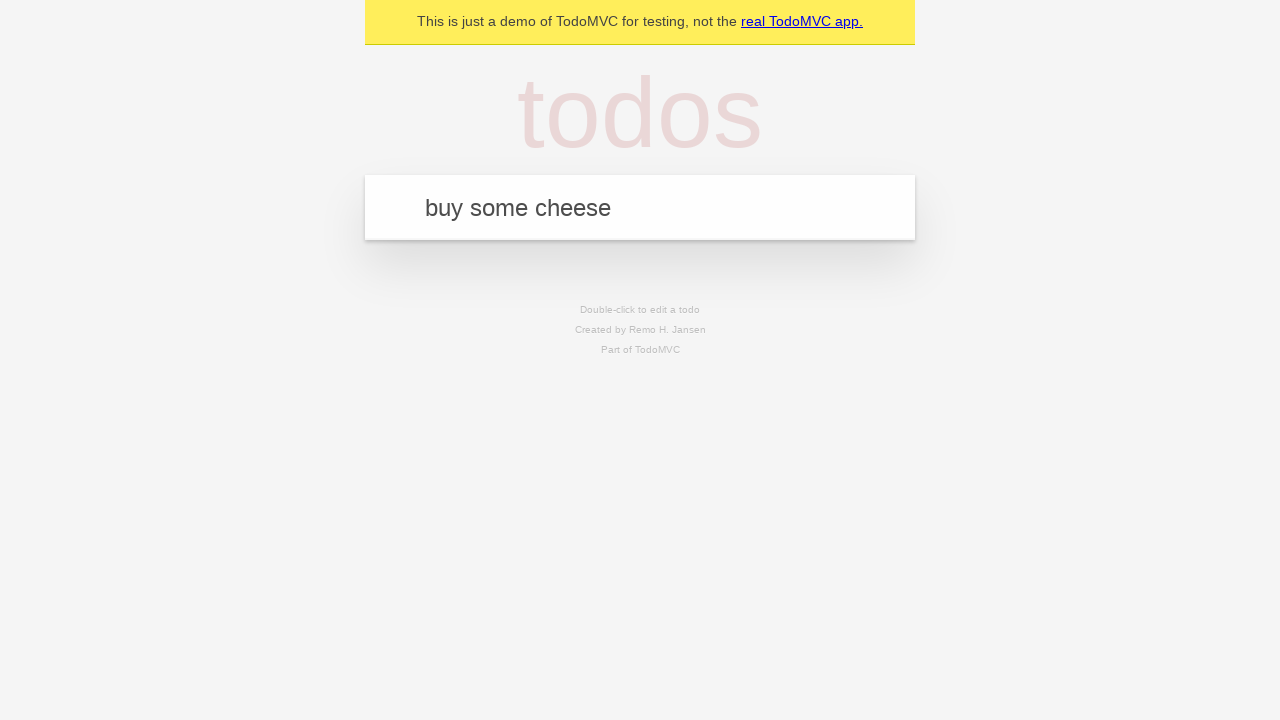

Pressed Enter to add first todo on internal:attr=[placeholder="What needs to be done?"i]
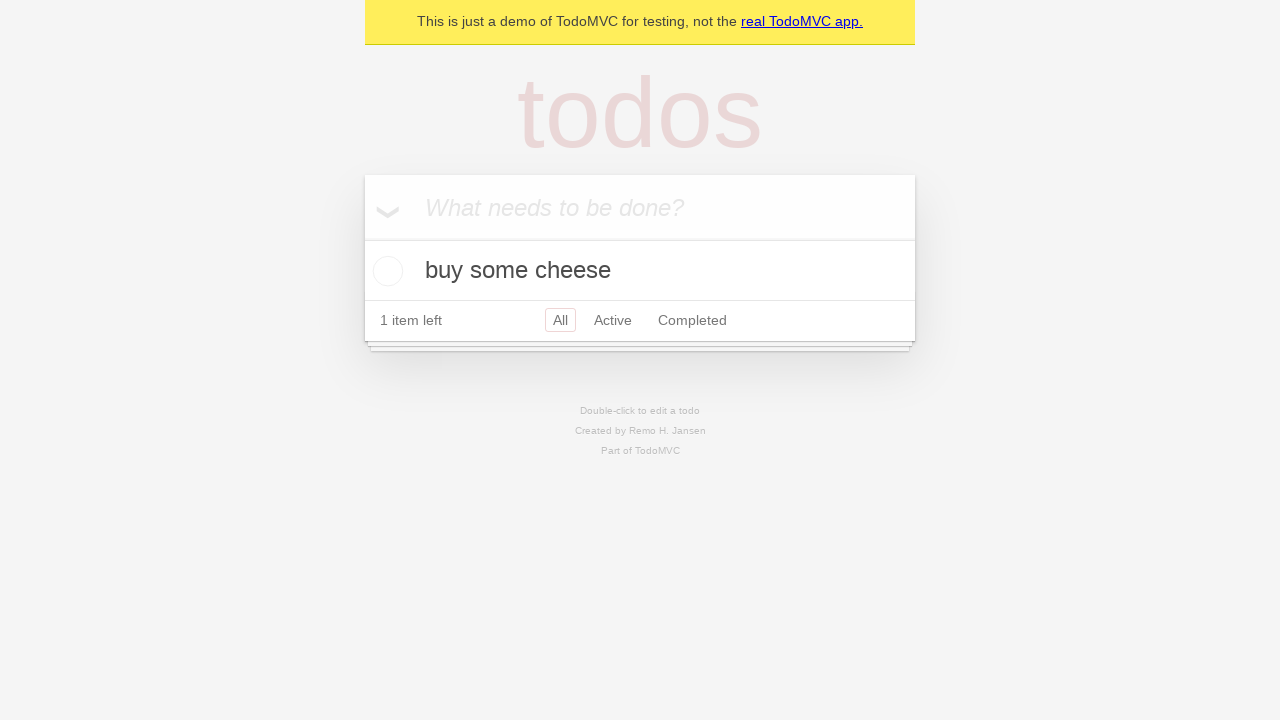

Filled todo input with 'feed the cat' on internal:attr=[placeholder="What needs to be done?"i]
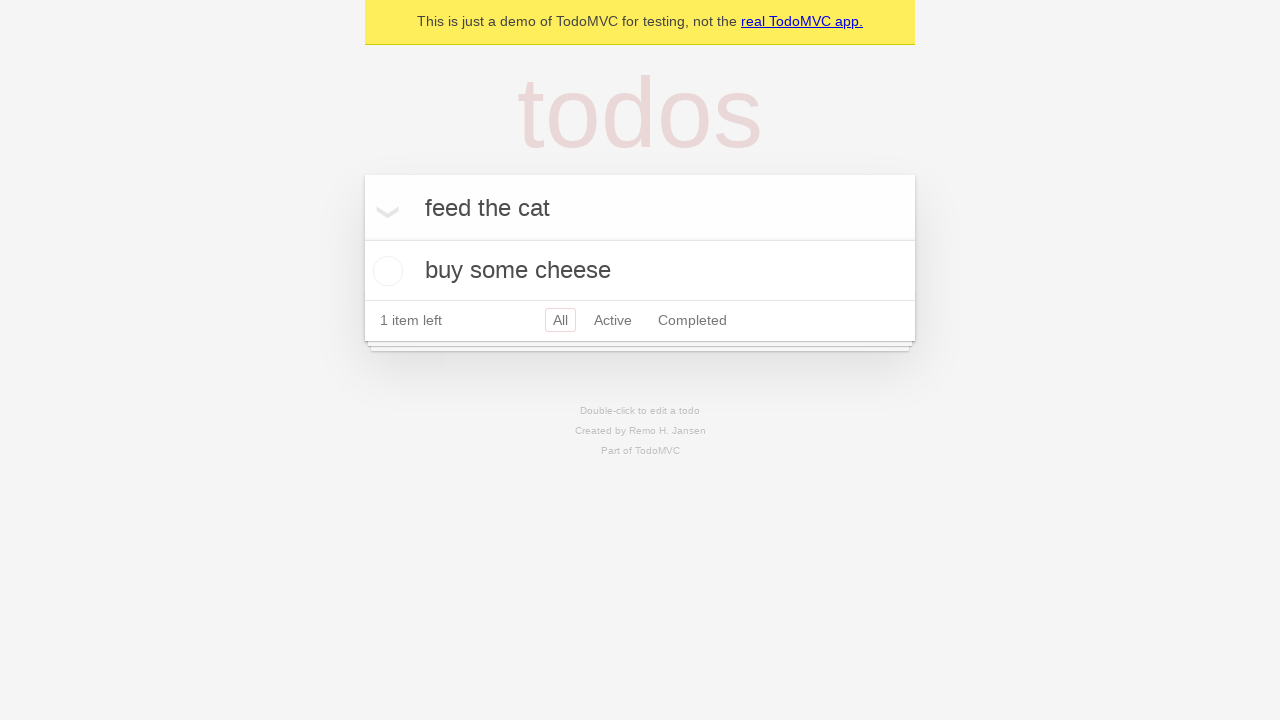

Pressed Enter to add second todo on internal:attr=[placeholder="What needs to be done?"i]
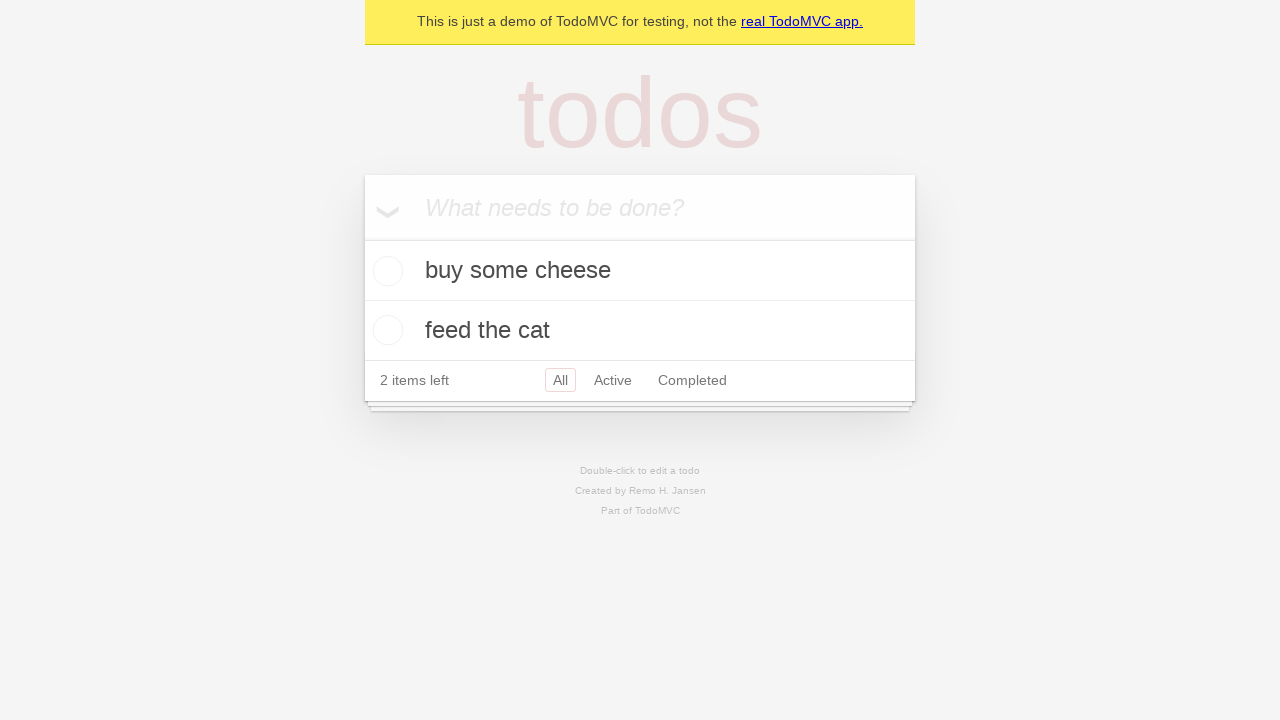

Filled todo input with 'book a doctors appointment' on internal:attr=[placeholder="What needs to be done?"i]
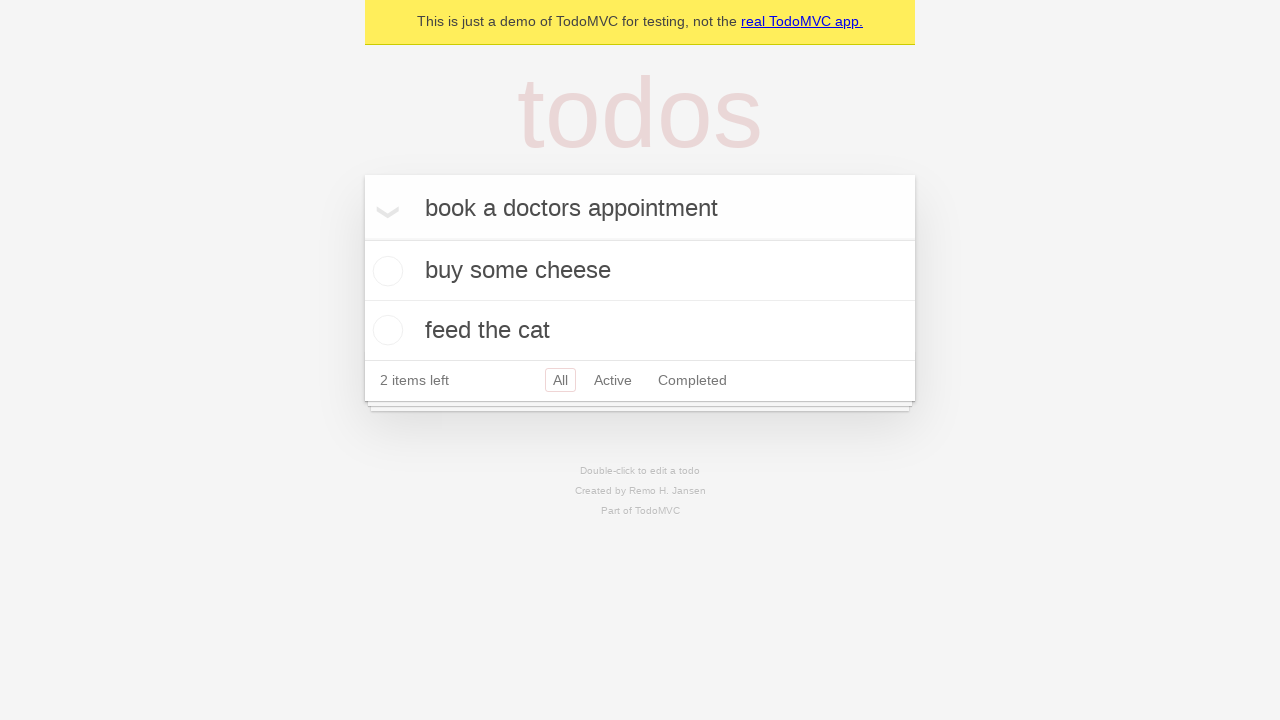

Pressed Enter to add third todo on internal:attr=[placeholder="What needs to be done?"i]
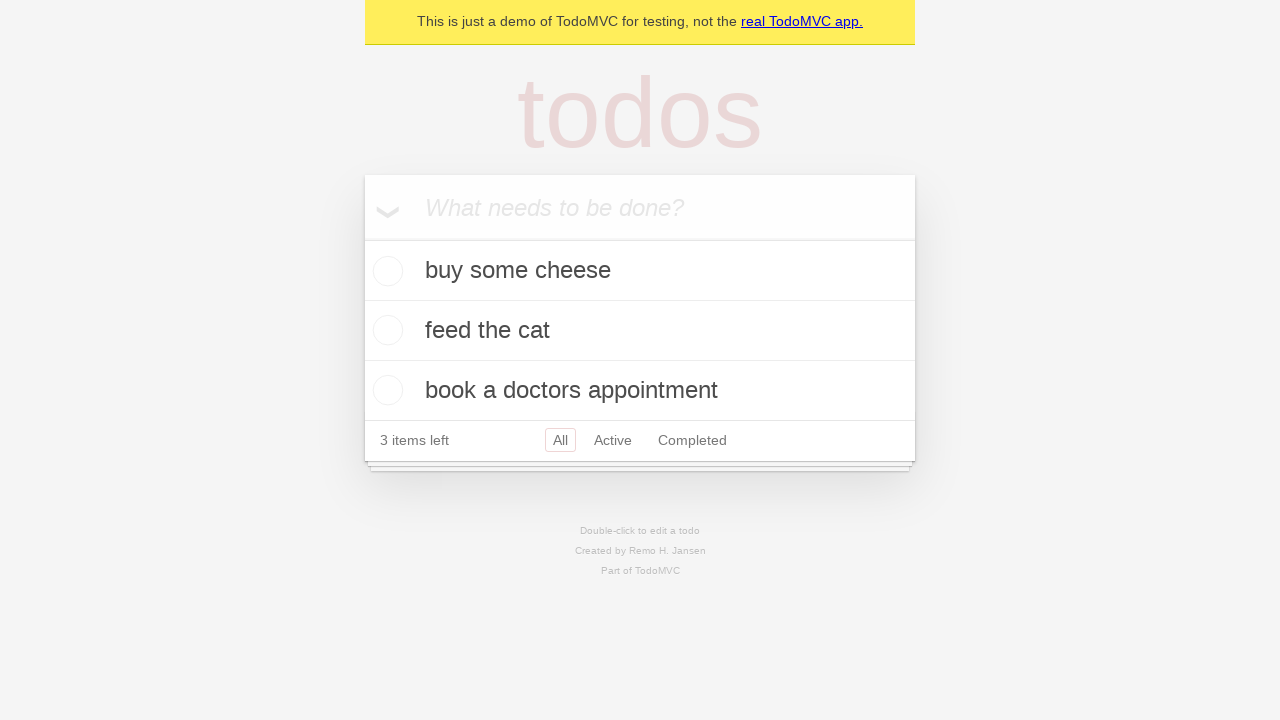

Located toggle-all checkbox
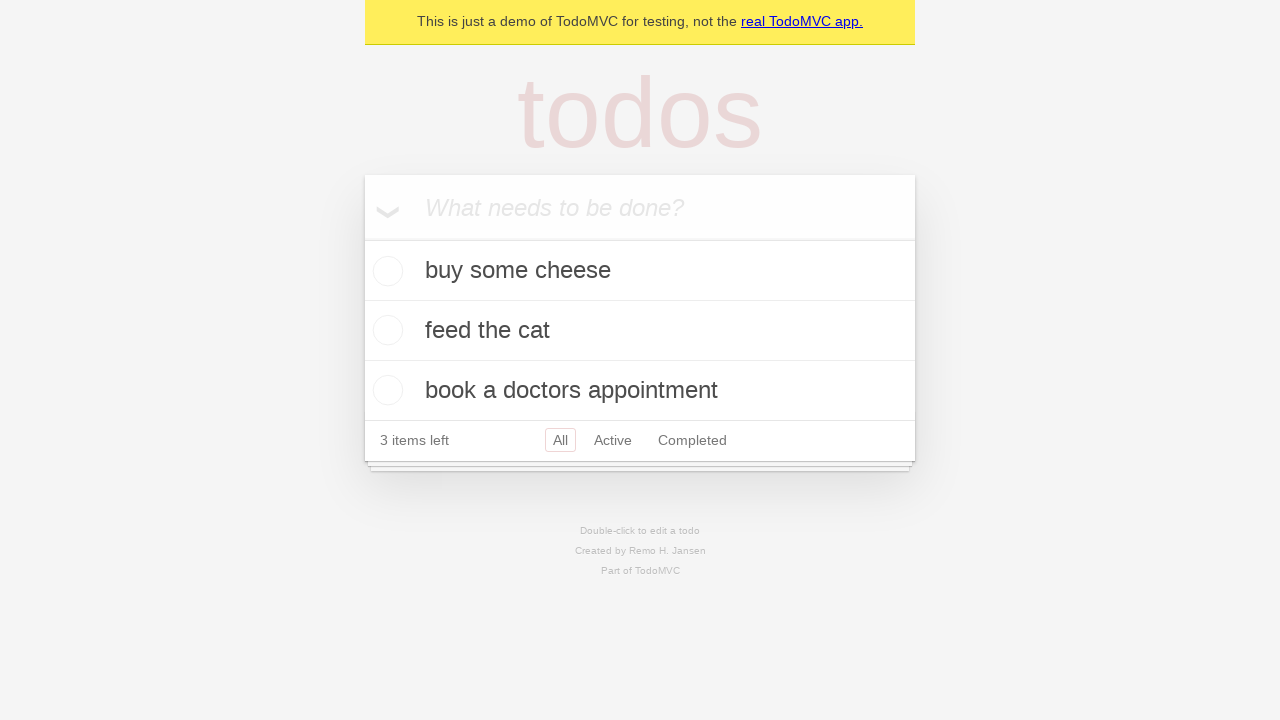

Checked toggle-all checkbox to mark all items complete at (362, 238) on internal:label="Mark all as complete"i
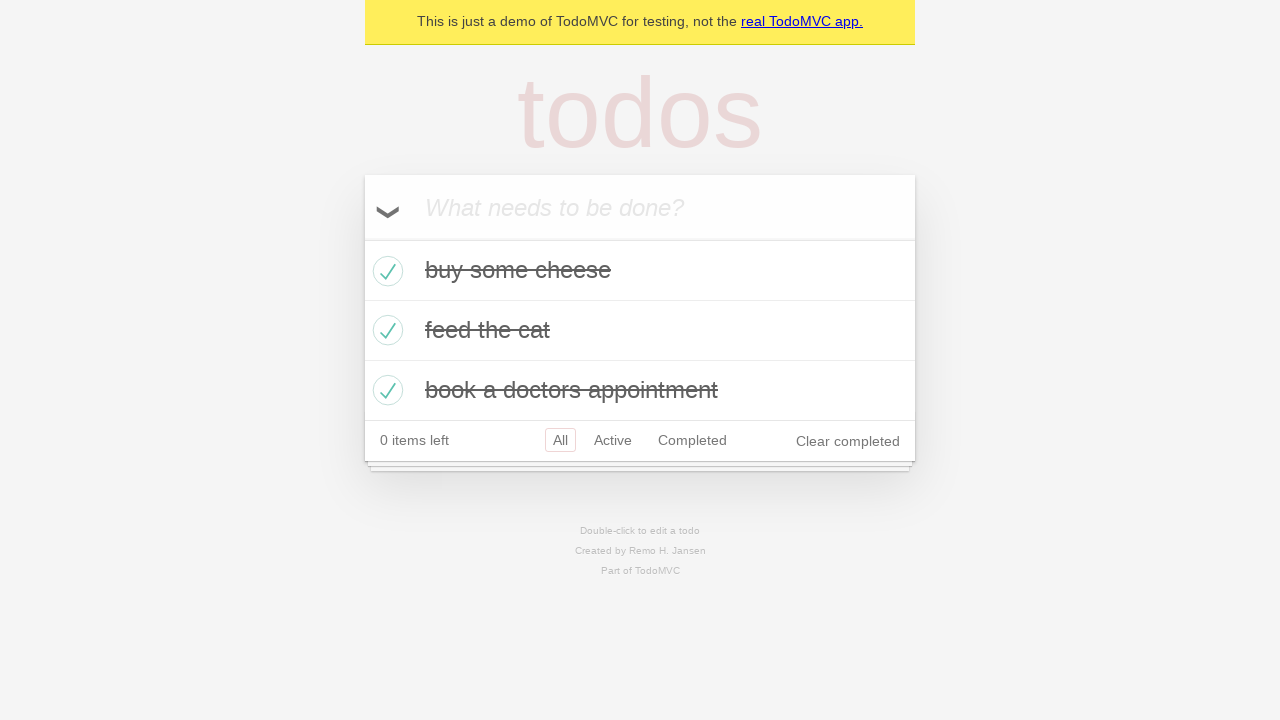

Unchecked toggle-all checkbox to mark all items incomplete at (362, 238) on internal:label="Mark all as complete"i
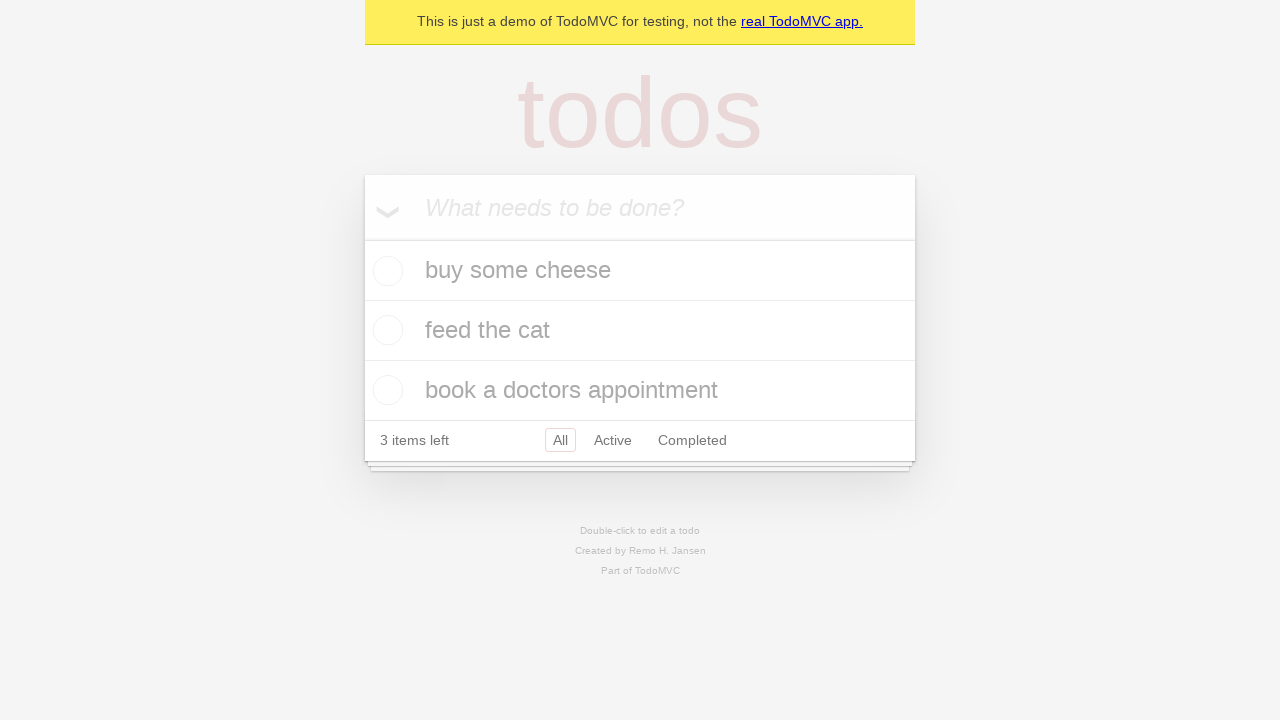

Verified todo items are visible after toggling all state
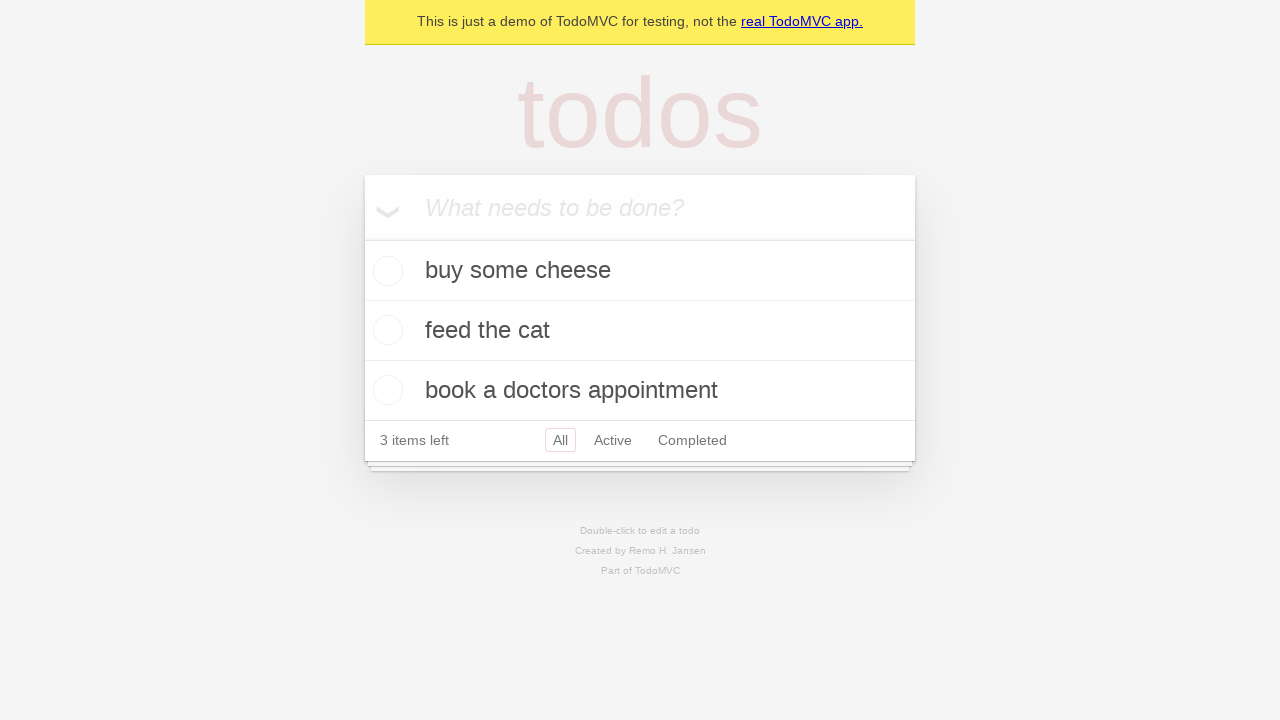

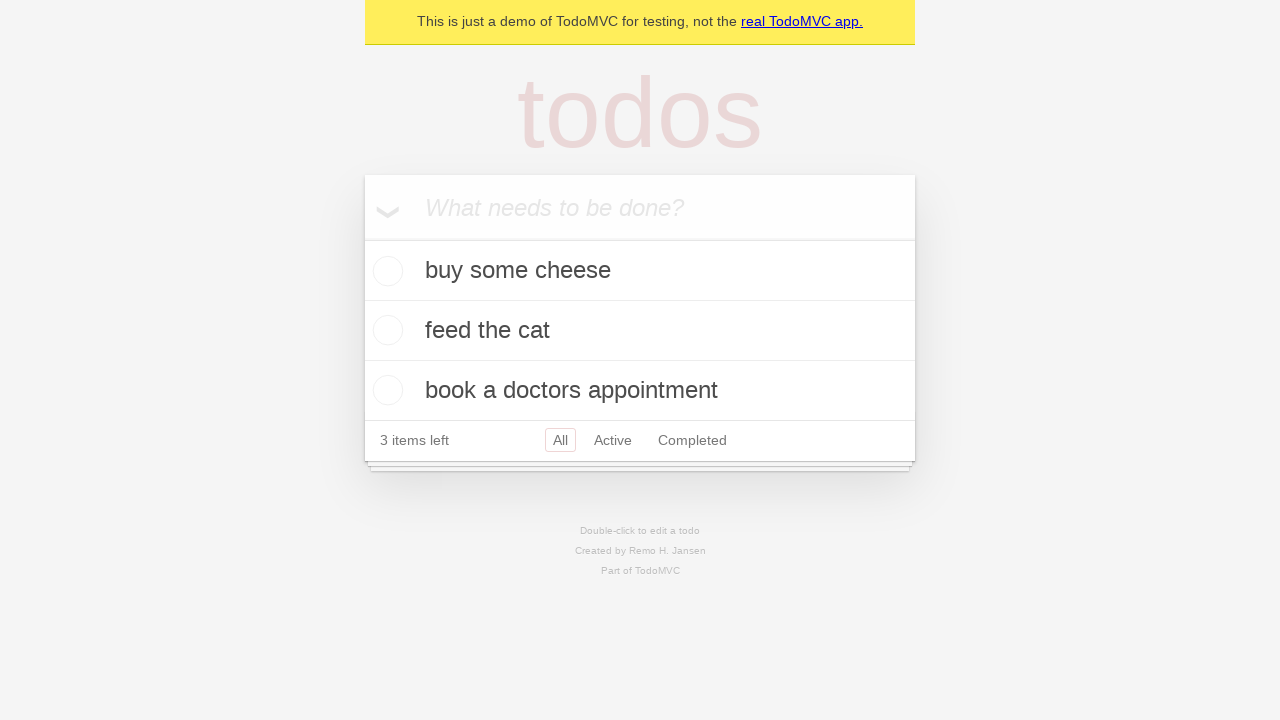